Tests browser window handling by clicking a link that opens a new window, then iterating through all open windows to verify their titles and URLs.

Starting URL: https://opensource-demo.orangehrmlive.com/web/index.php/auth/login

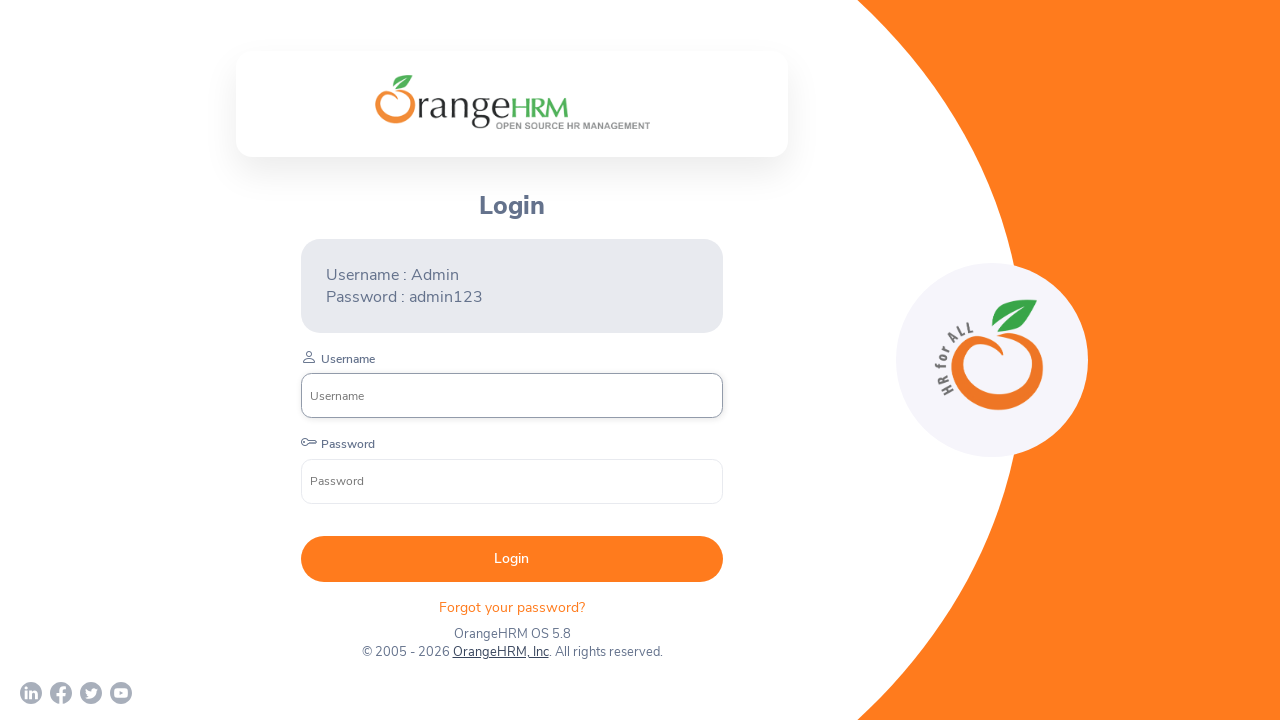

Clicked on OrangeHRM, Inc link to open new window at (500, 652) on xpath=//a[normalize-space()='OrangeHRM, Inc']
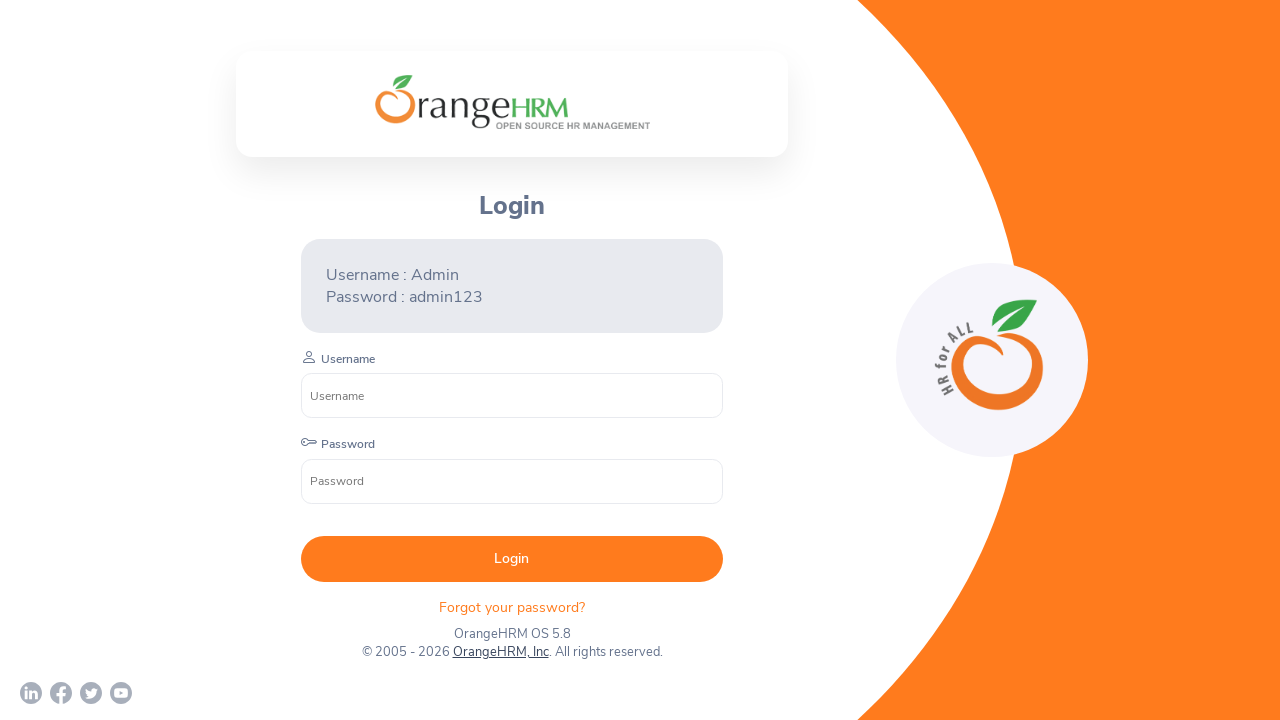

Waited 2 seconds for new window to open
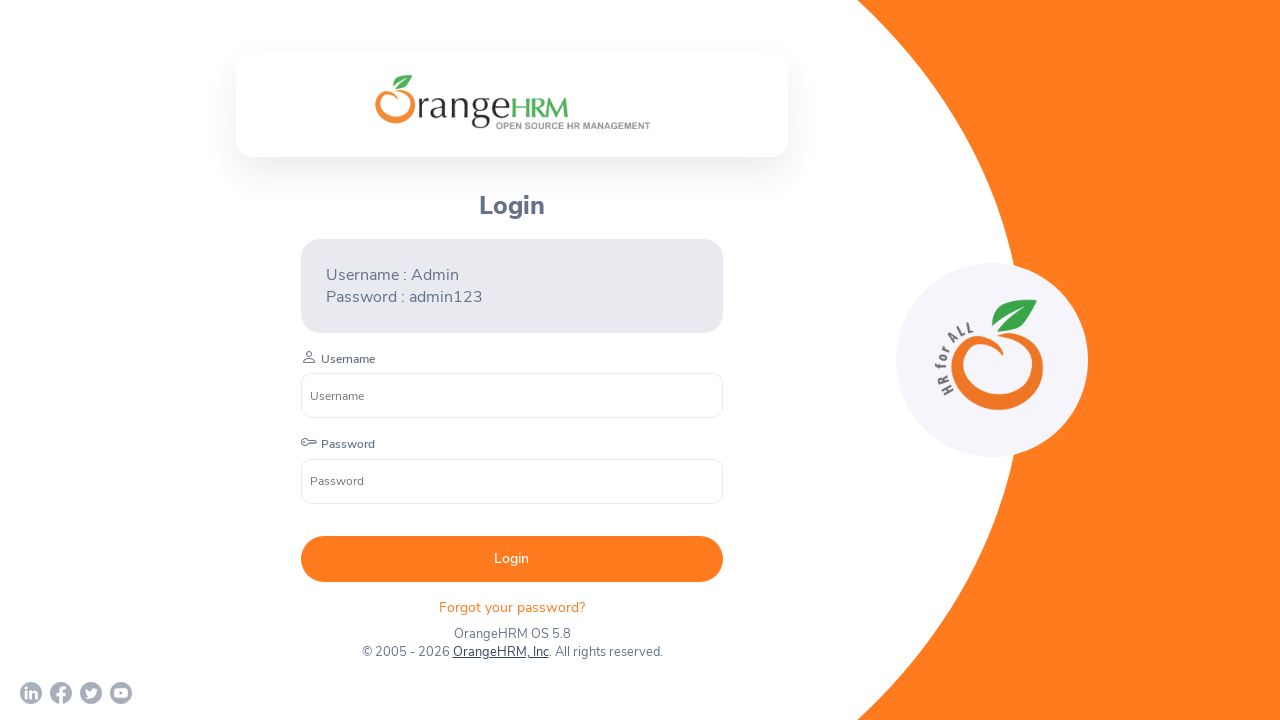

Retrieved all open pages from context
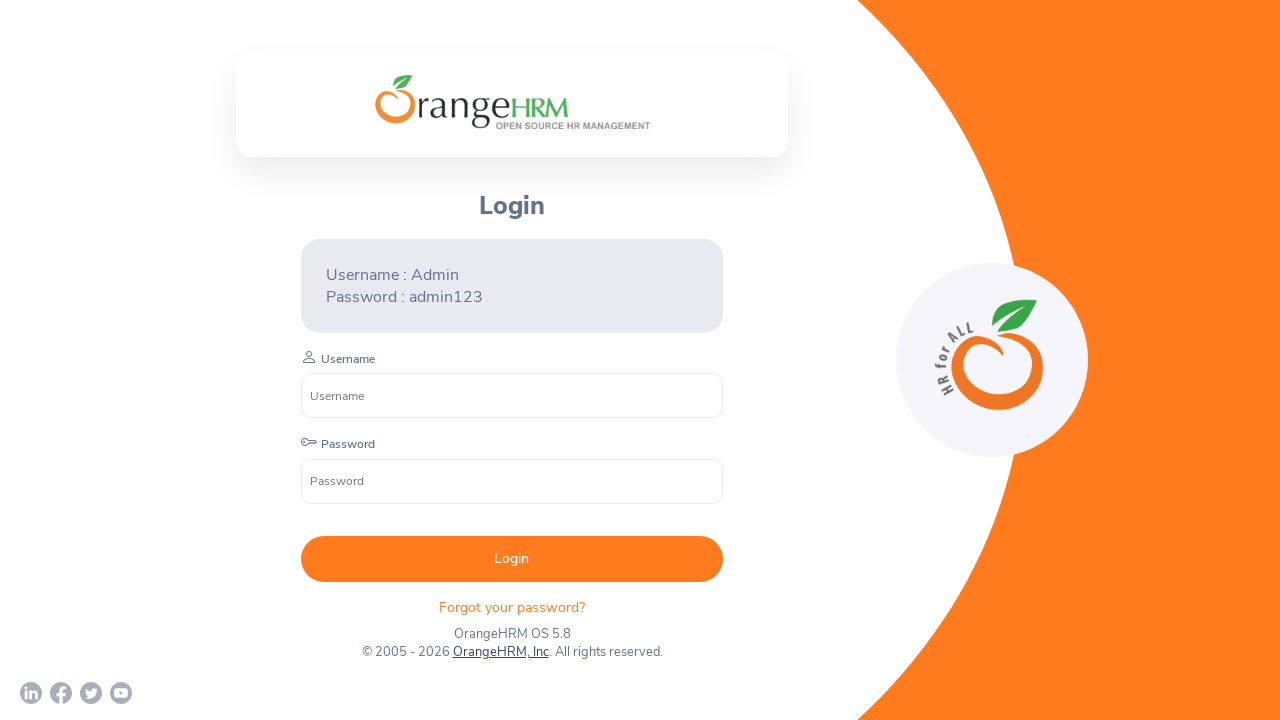

Retrieved title from window: OrangeHRM
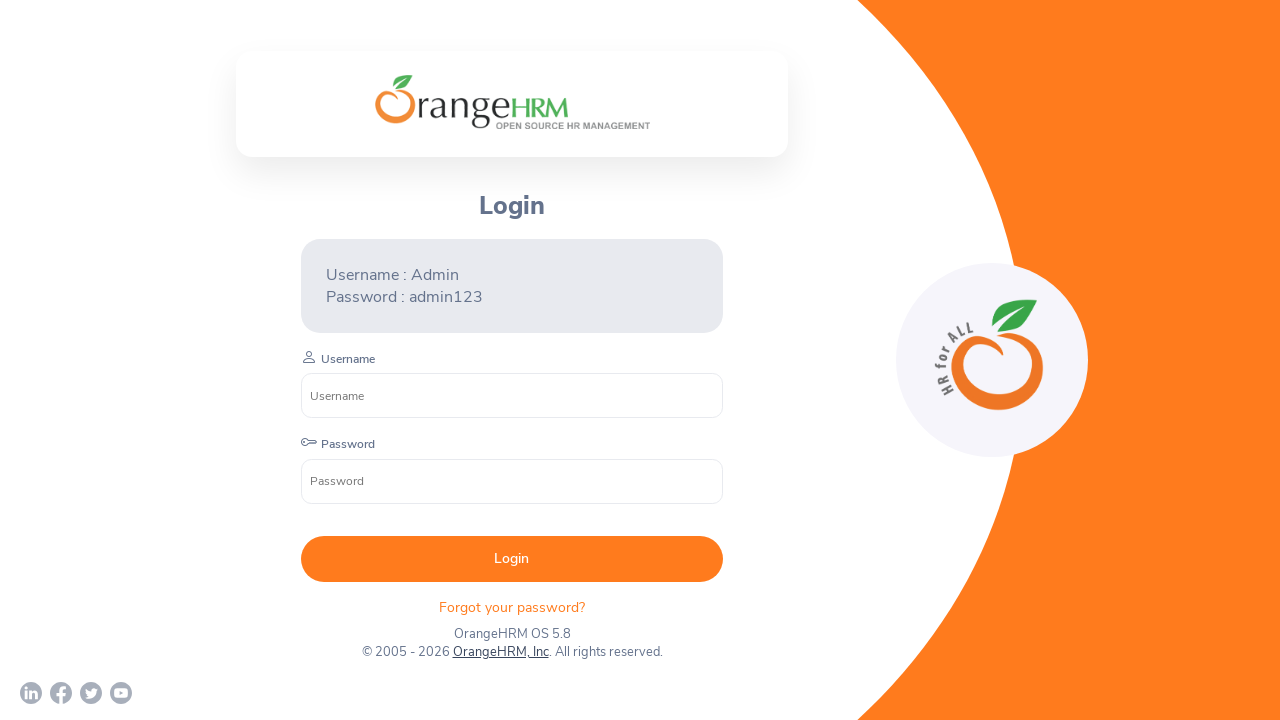

Found OrangeHRM window with URL: https://opensource-demo.orangehrmlive.com/web/index.php/auth/login
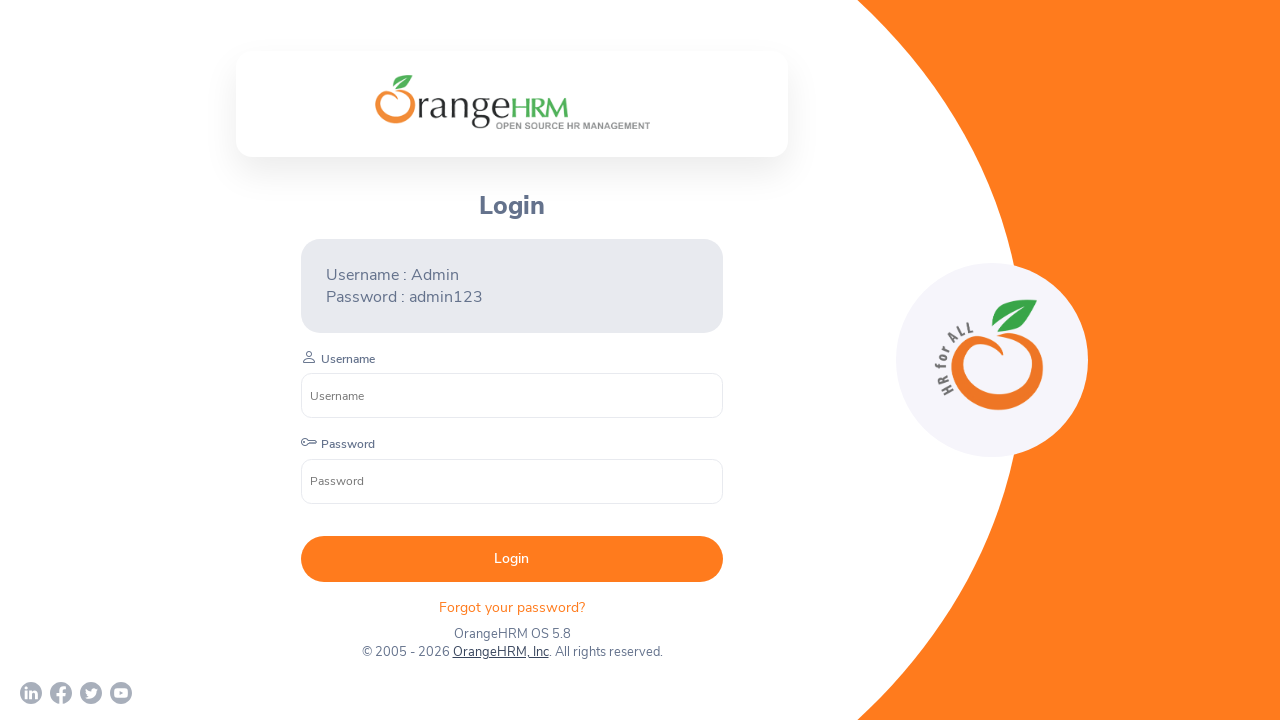

Retrieved title from window: Human Resources Management Software | HRMS | OrangeHRM
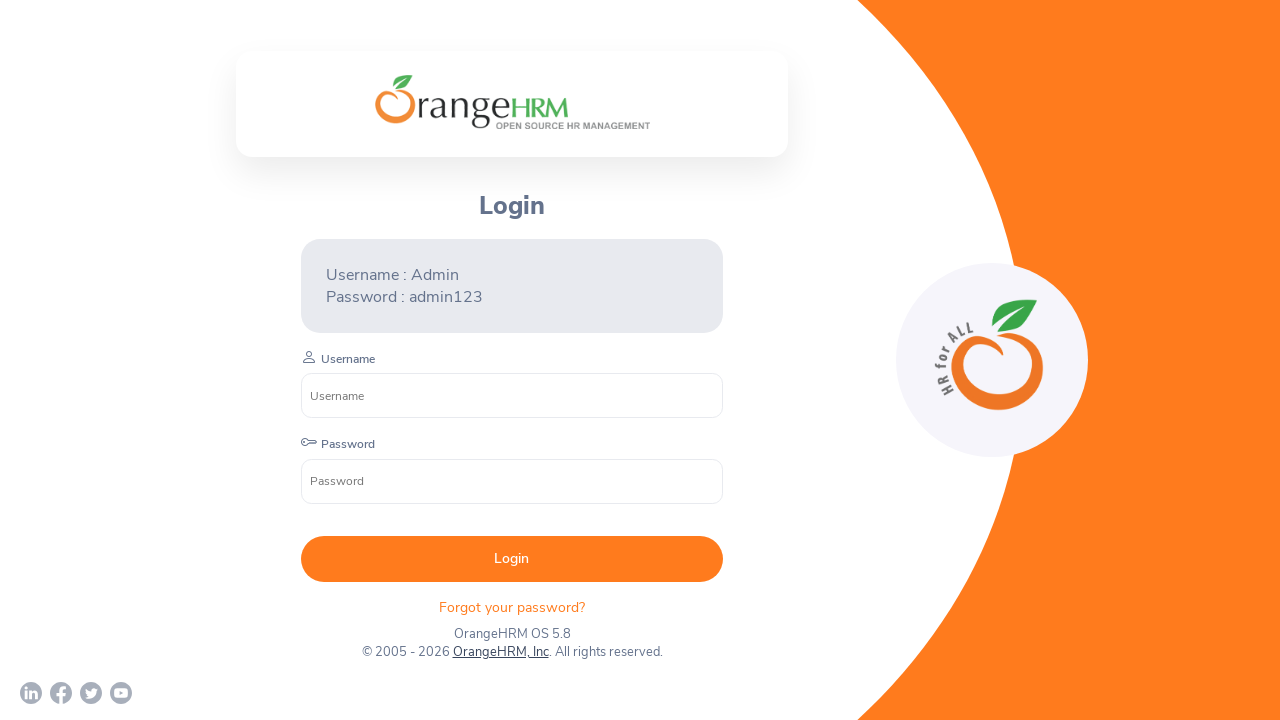

Brought focus back to original page
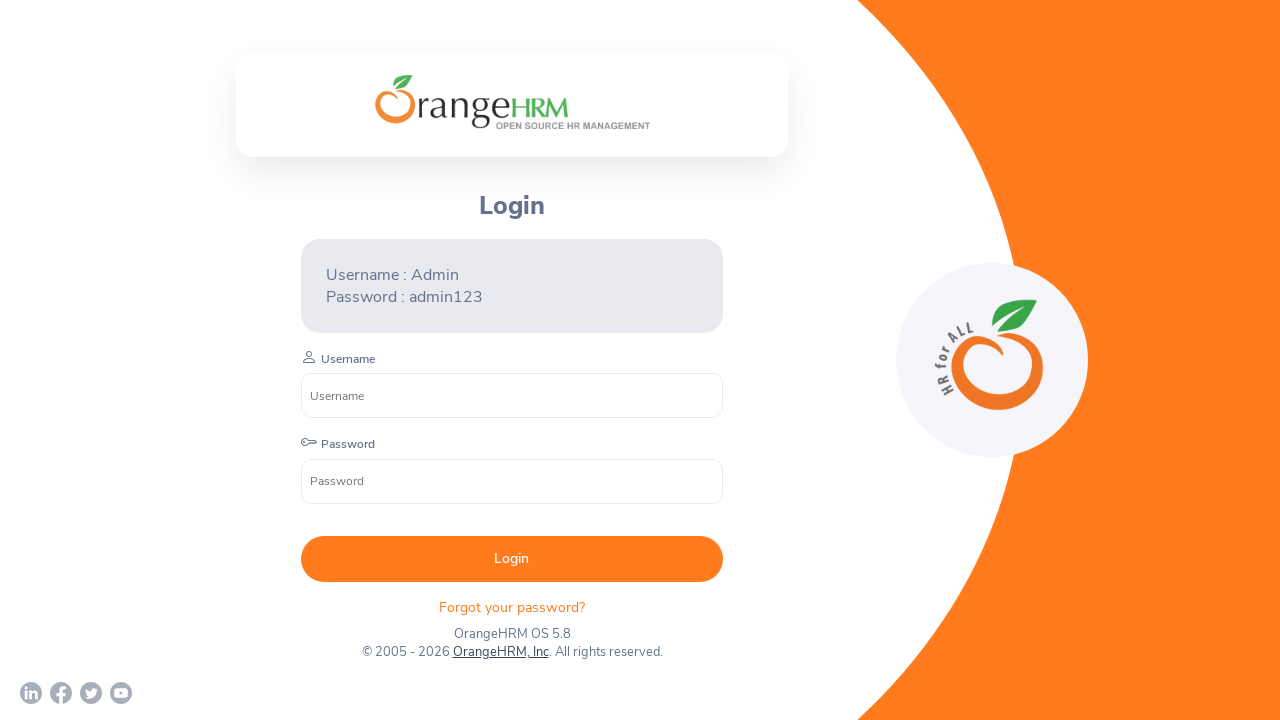

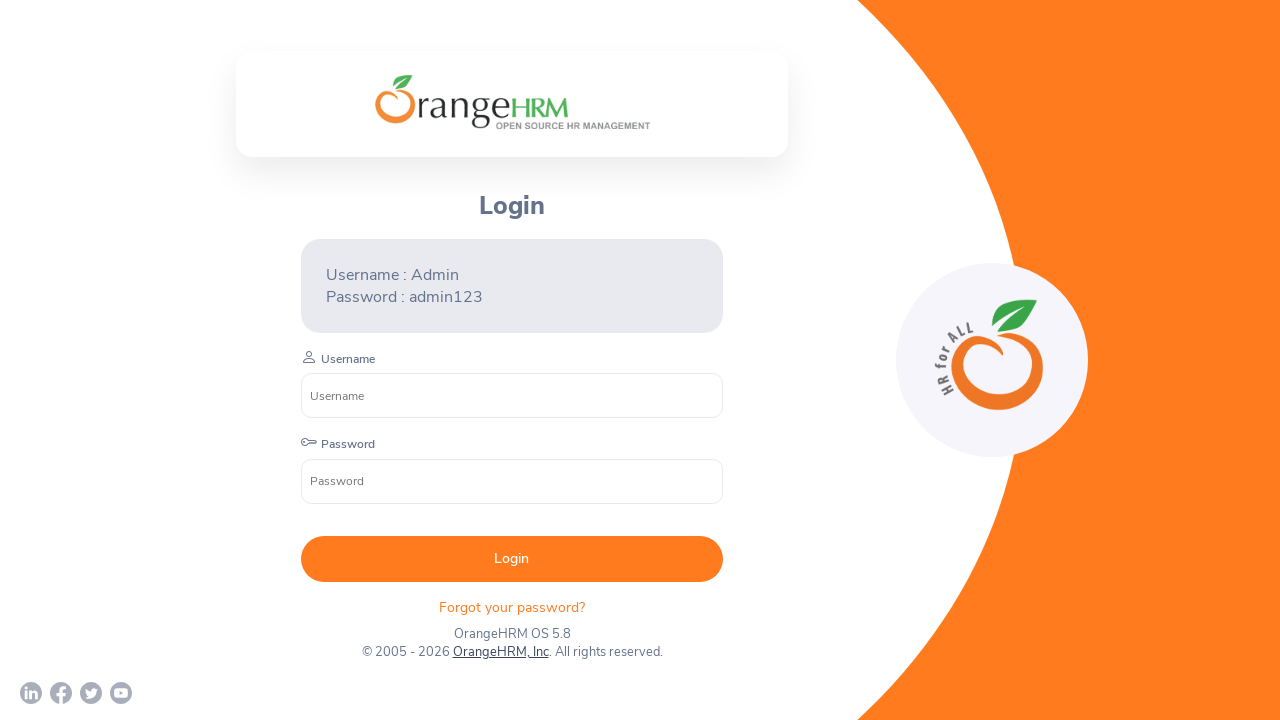